Tests file download functionality by navigating to a download page and clicking on a download link to initiate a file download.

Starting URL: http://the-internet.herokuapp.com/download

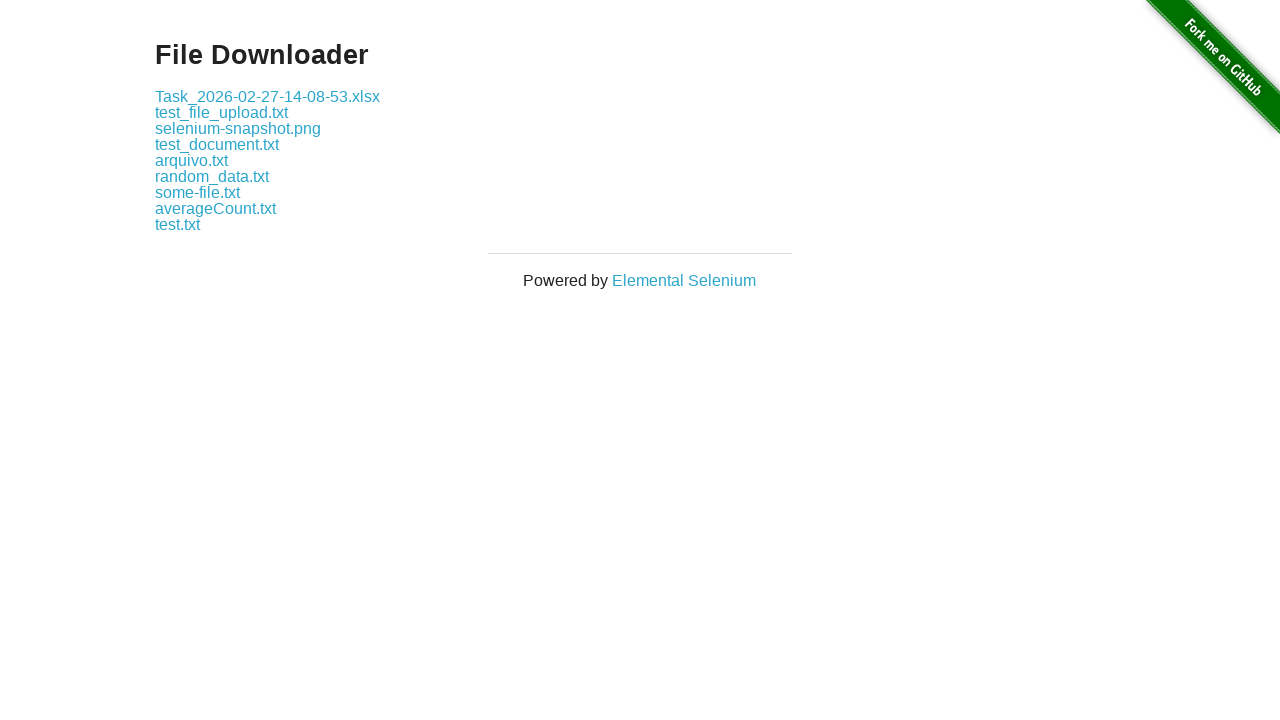

Clicked on the first download link at (268, 96) on .example a
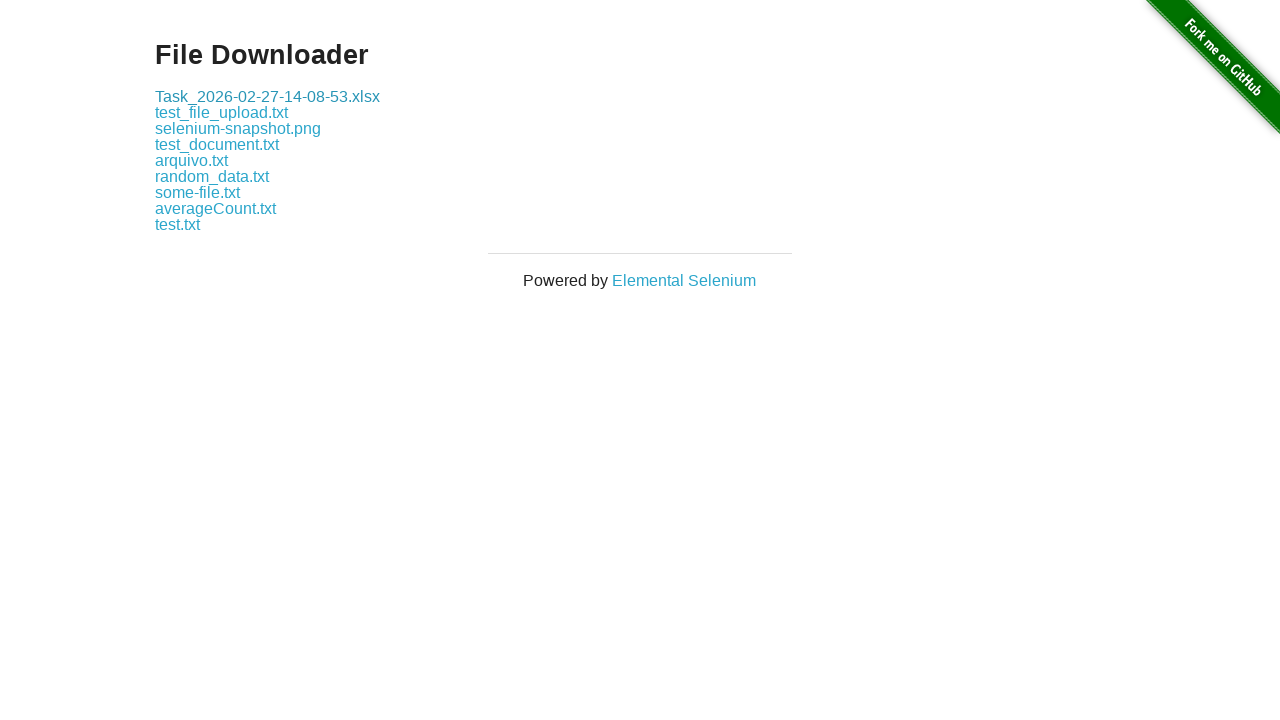

Waited 2 seconds for download to complete
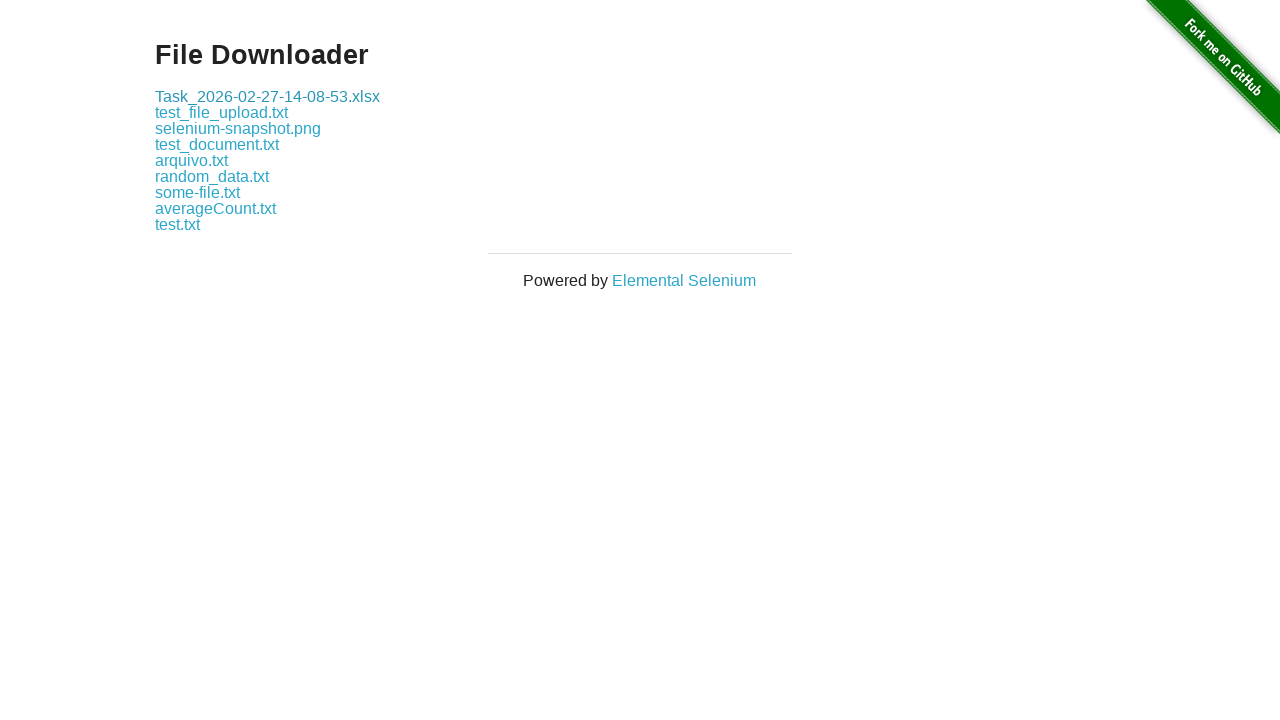

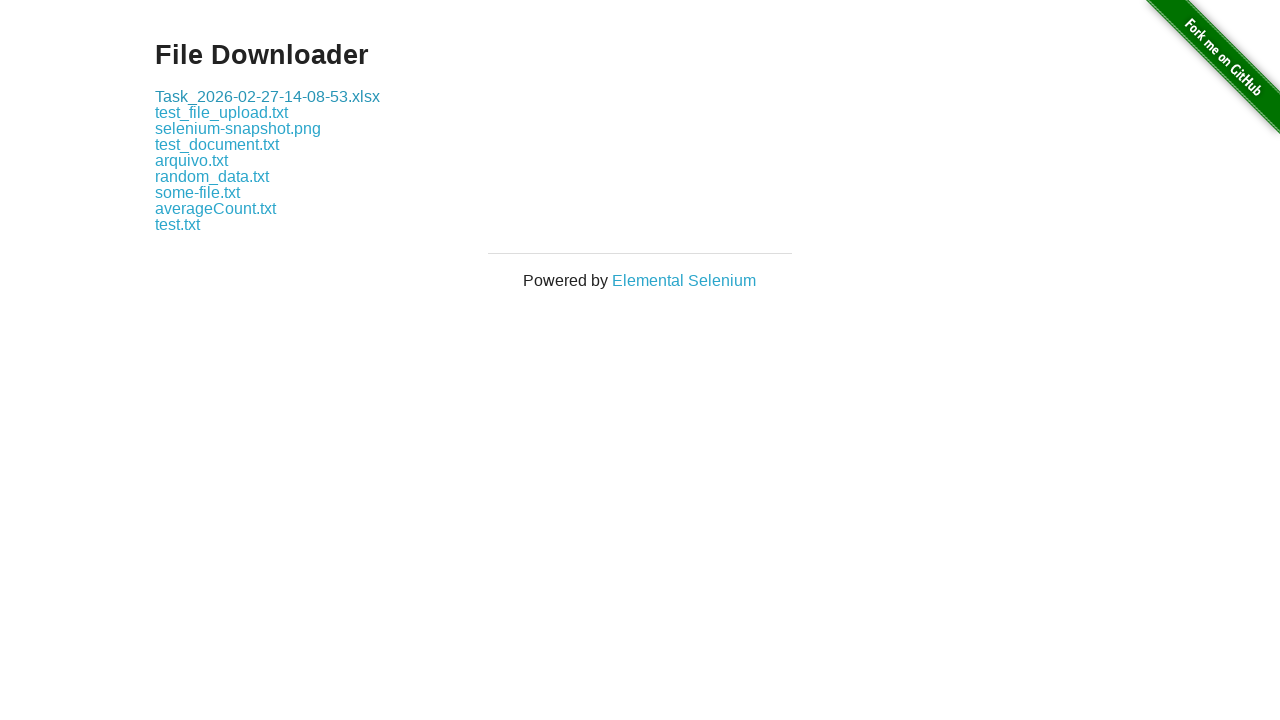